Tests right-click context menu functionality including hover effects and menu item selection

Starting URL: http://swisnl.github.io/jQuery-contextMenu/demo.html

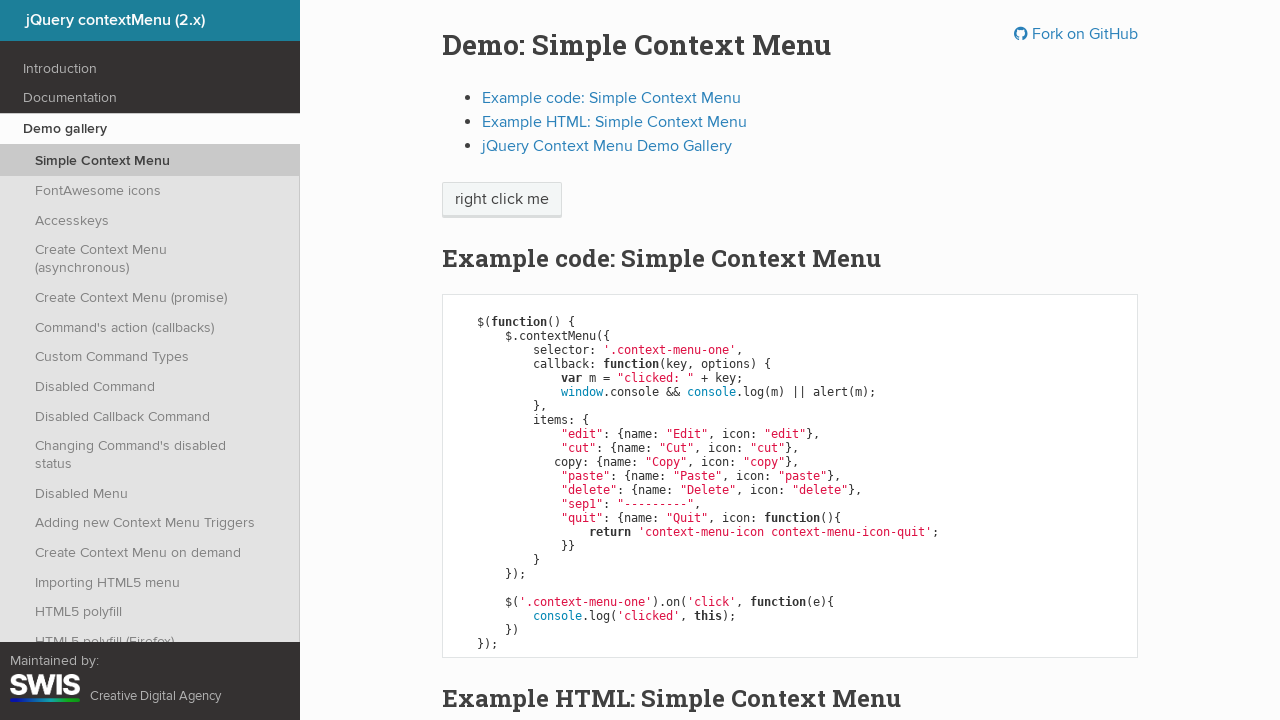

Right-clicked on 'right click me' button to open context menu at (502, 200) on xpath=//span[text()='right click me']
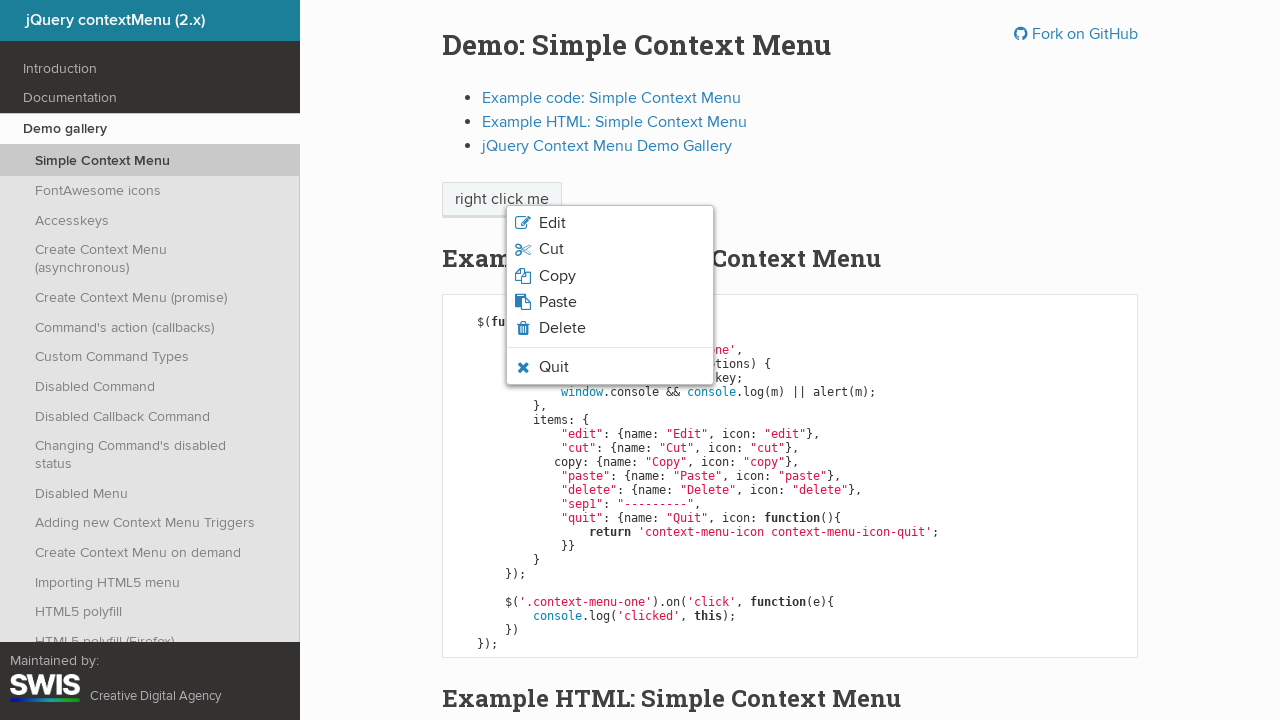

Verified that Quit menu item is visible in context menu
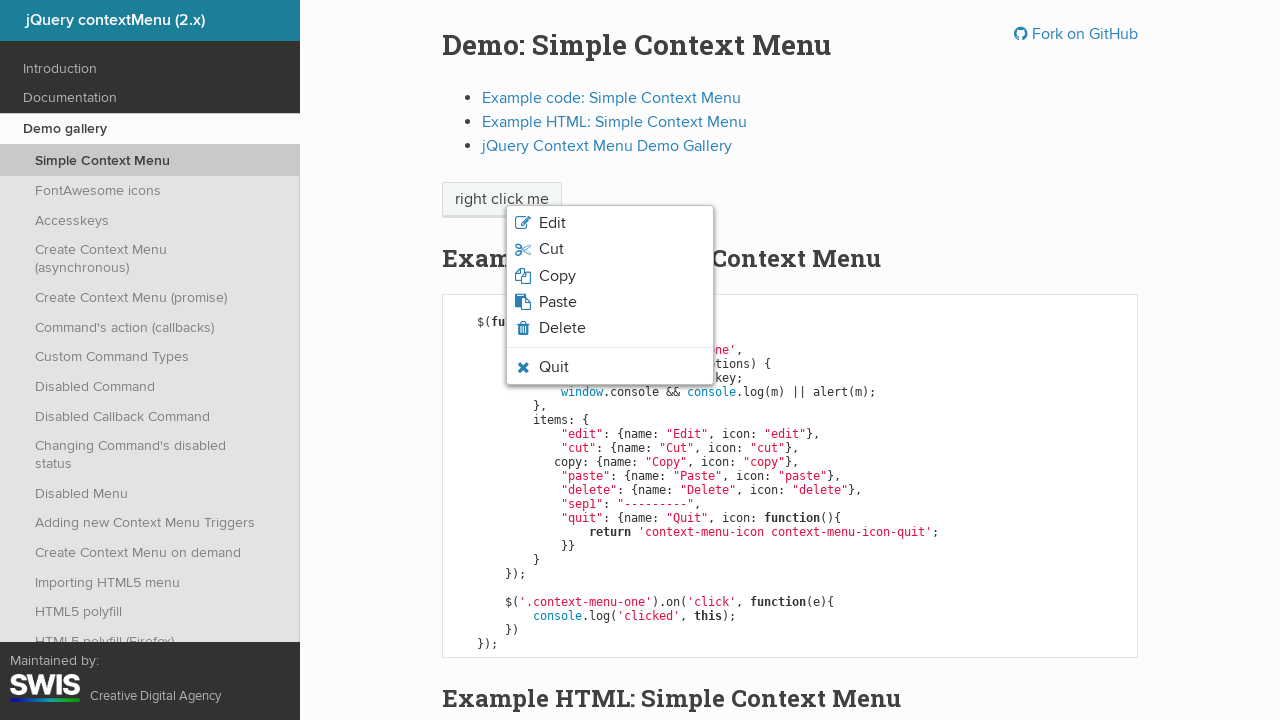

Hovered over Quit menu item at (610, 367) on ul.context-menu-list>li.context-menu-icon-quit
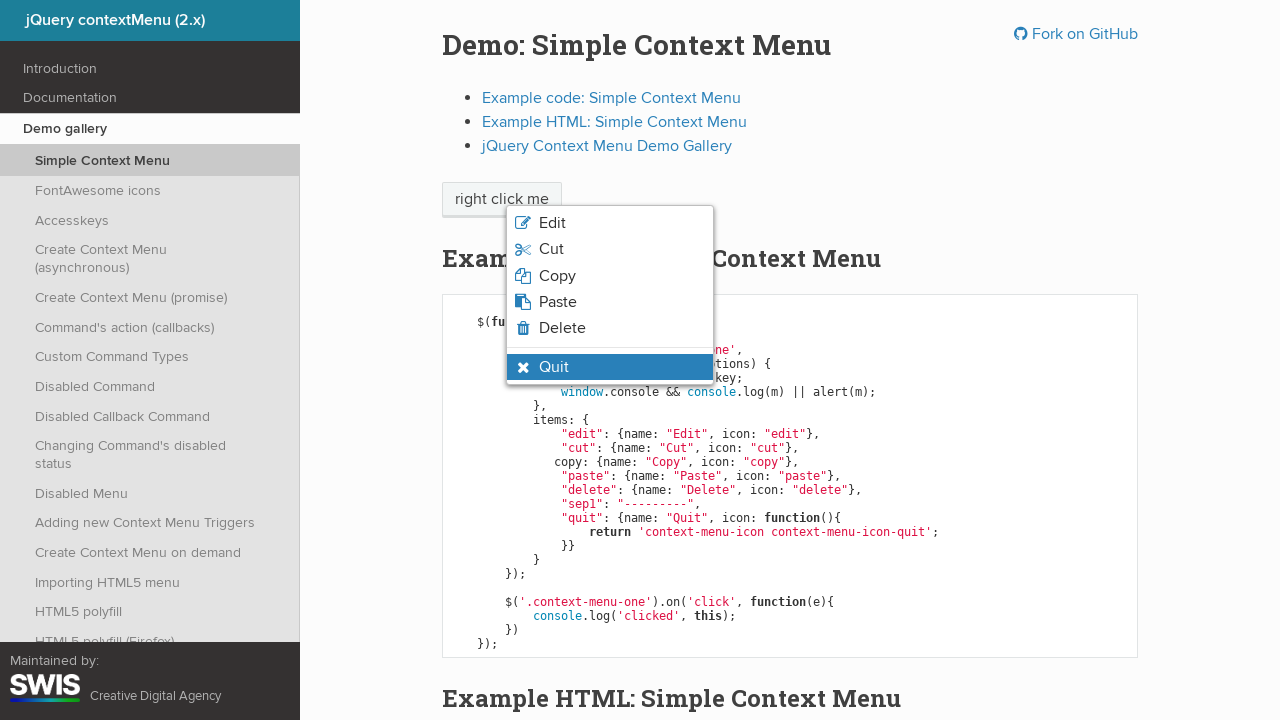

Verified that 'context-menu-hover' class is present on Quit menu item
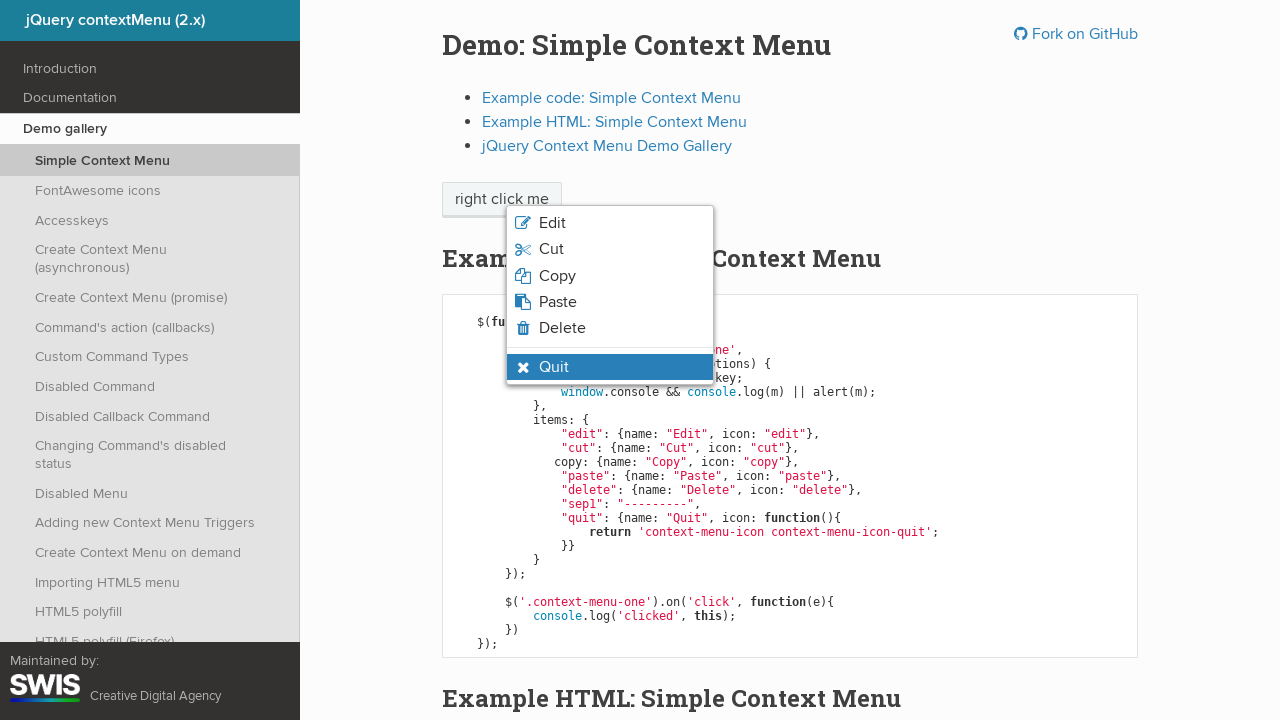

Verified that 'context-menu-visible' class is present on Quit menu item
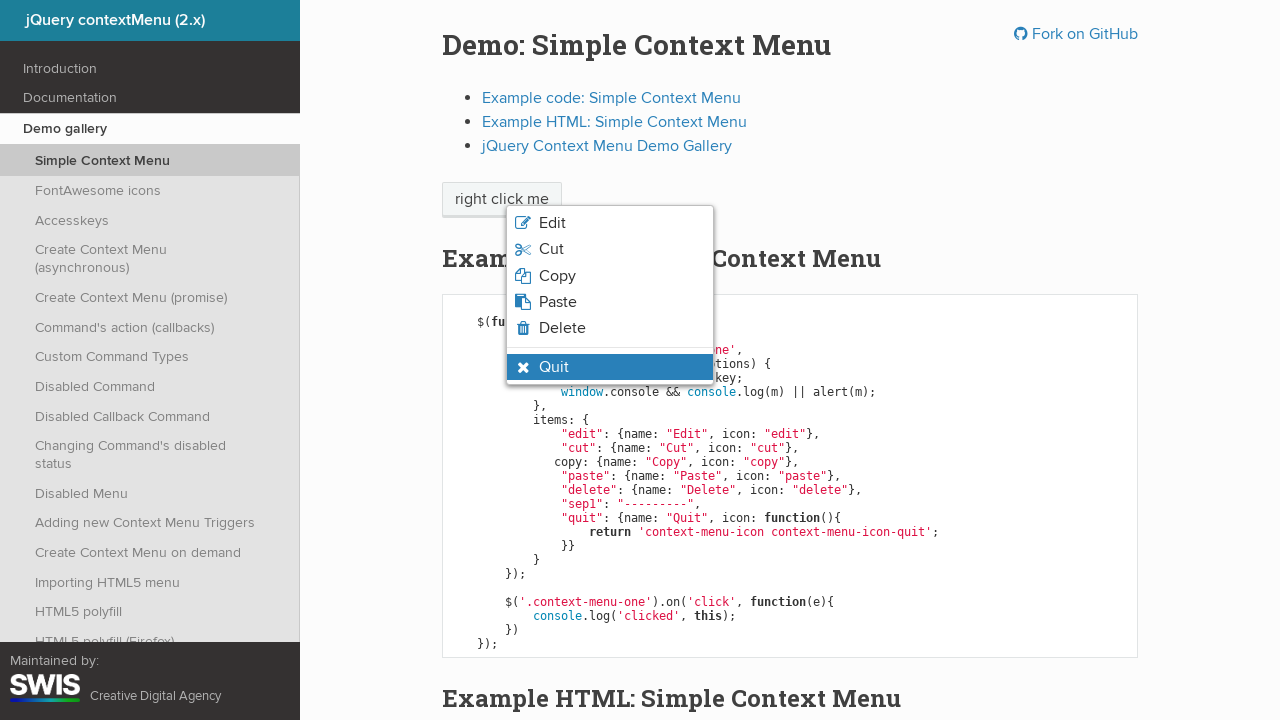

Clicked on Quit menu item at (610, 367) on ul.context-menu-list>li.context-menu-icon-quit
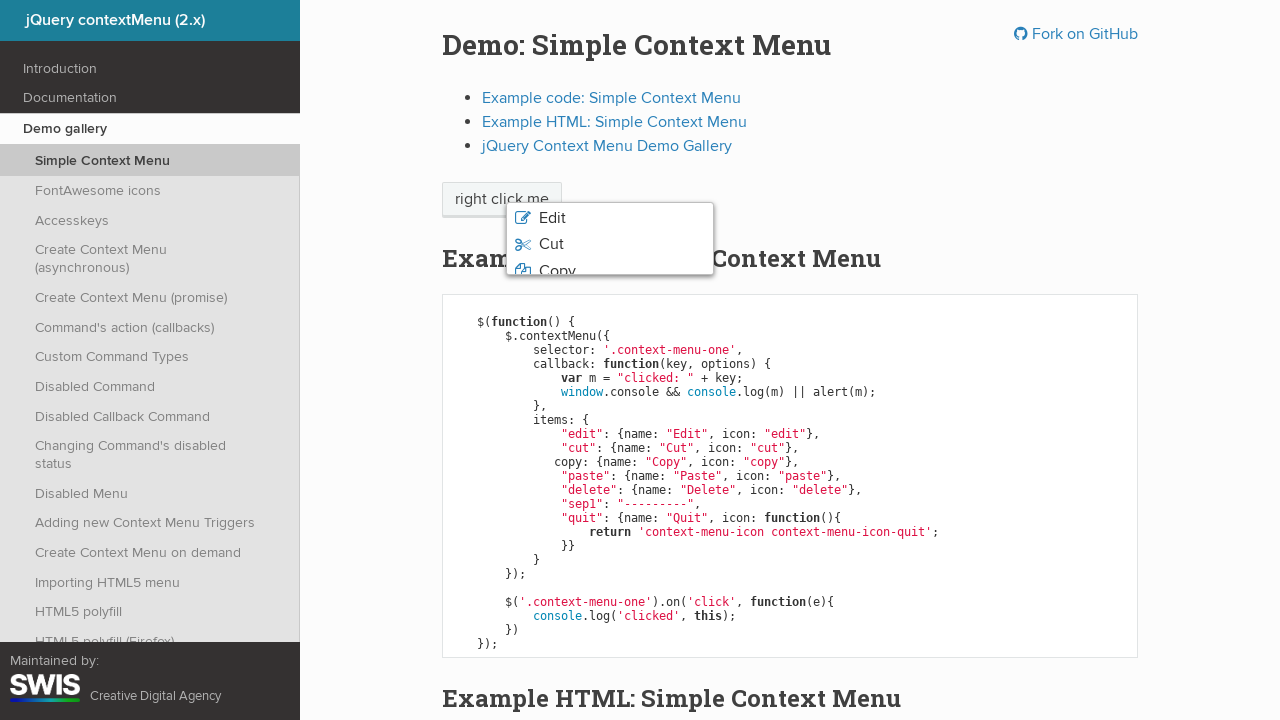

Alert dialog accepted
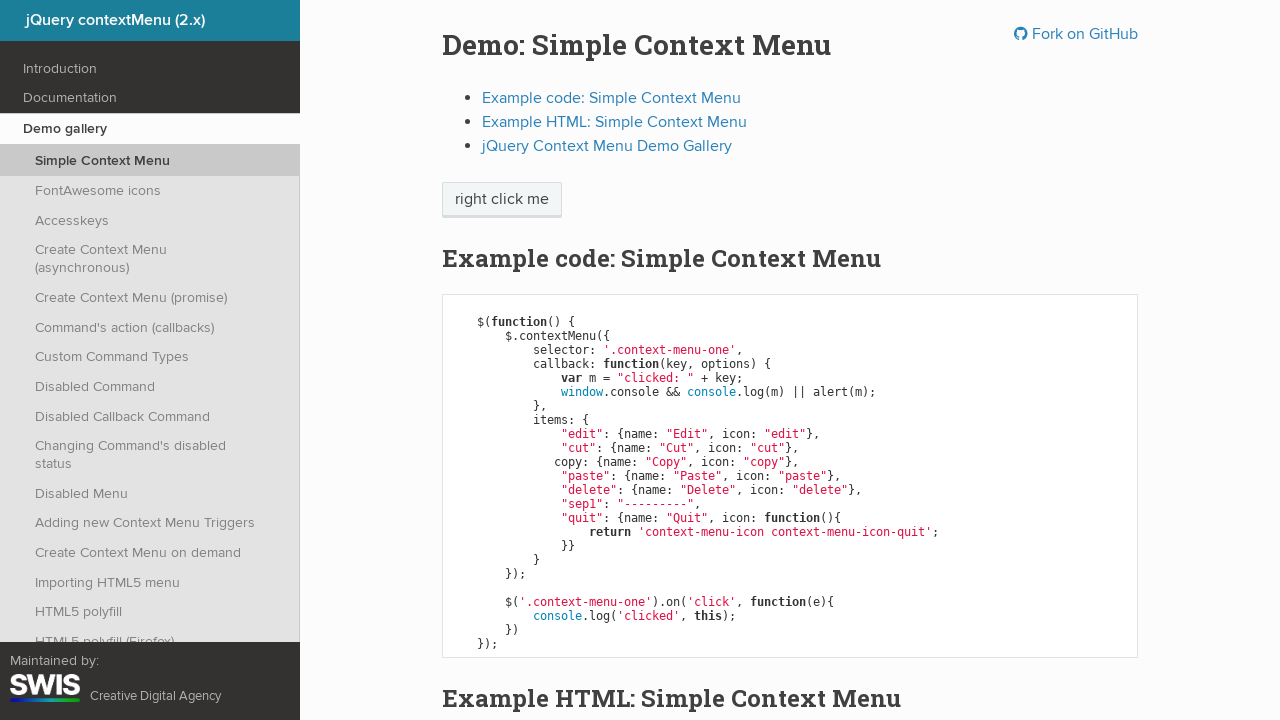

Verified that 'context-menu-hover' class is no longer present after menu closes
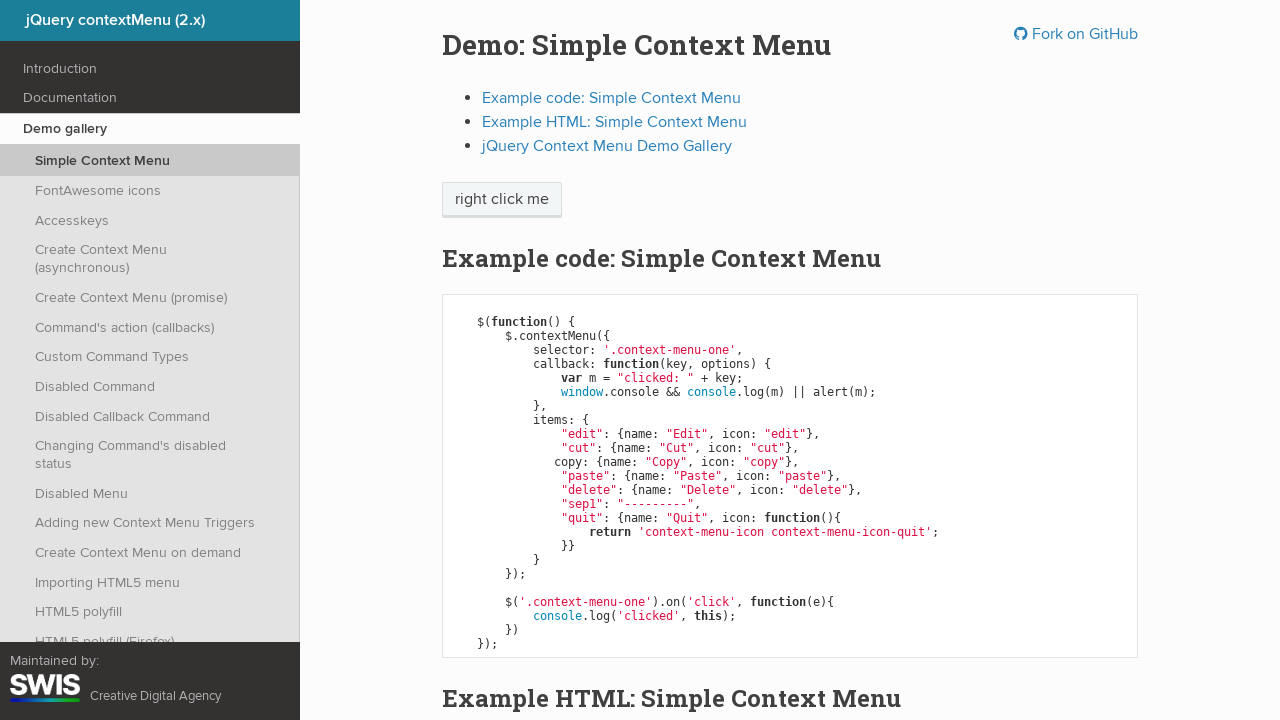

Verified that 'context-menu-visible' class is no longer present after menu closes
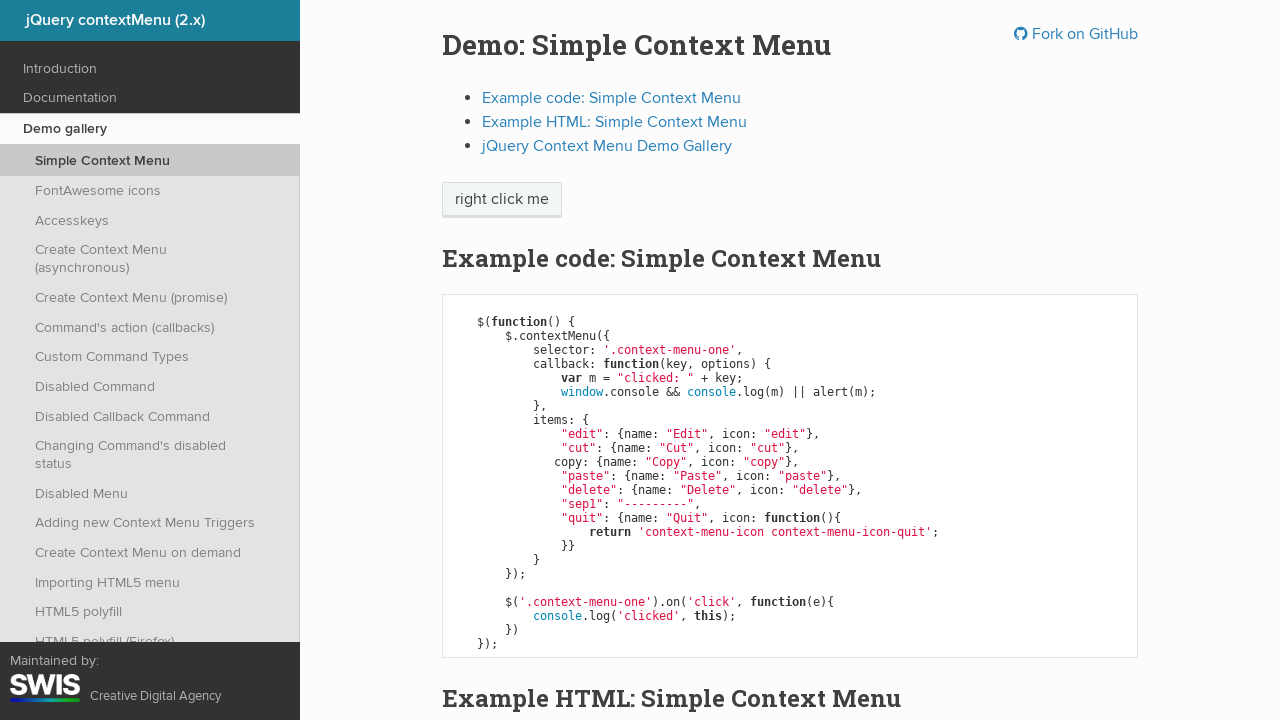

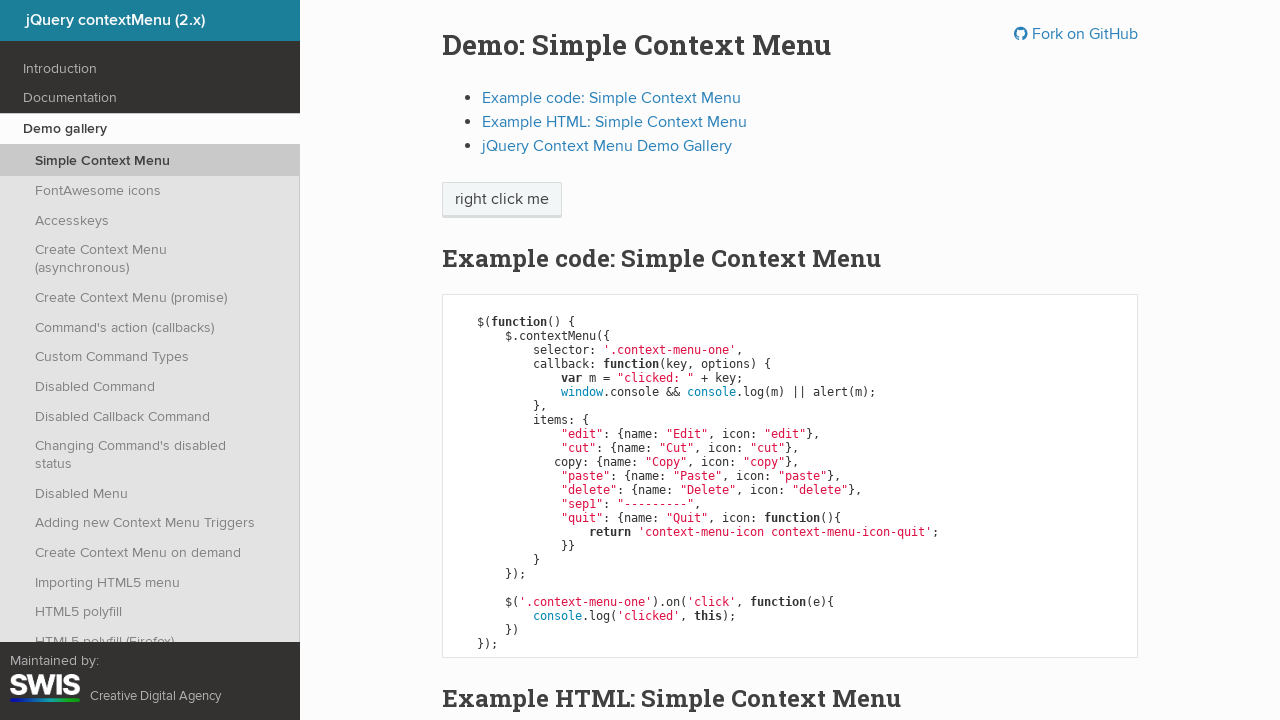